Tests dynamic controls functionality by clicking a checkbox, removing it via button, waiting for loading to complete, then enabling an input field and verifying UI state changes throughout the process.

Starting URL: http://the-internet.herokuapp.com/dynamic_controls

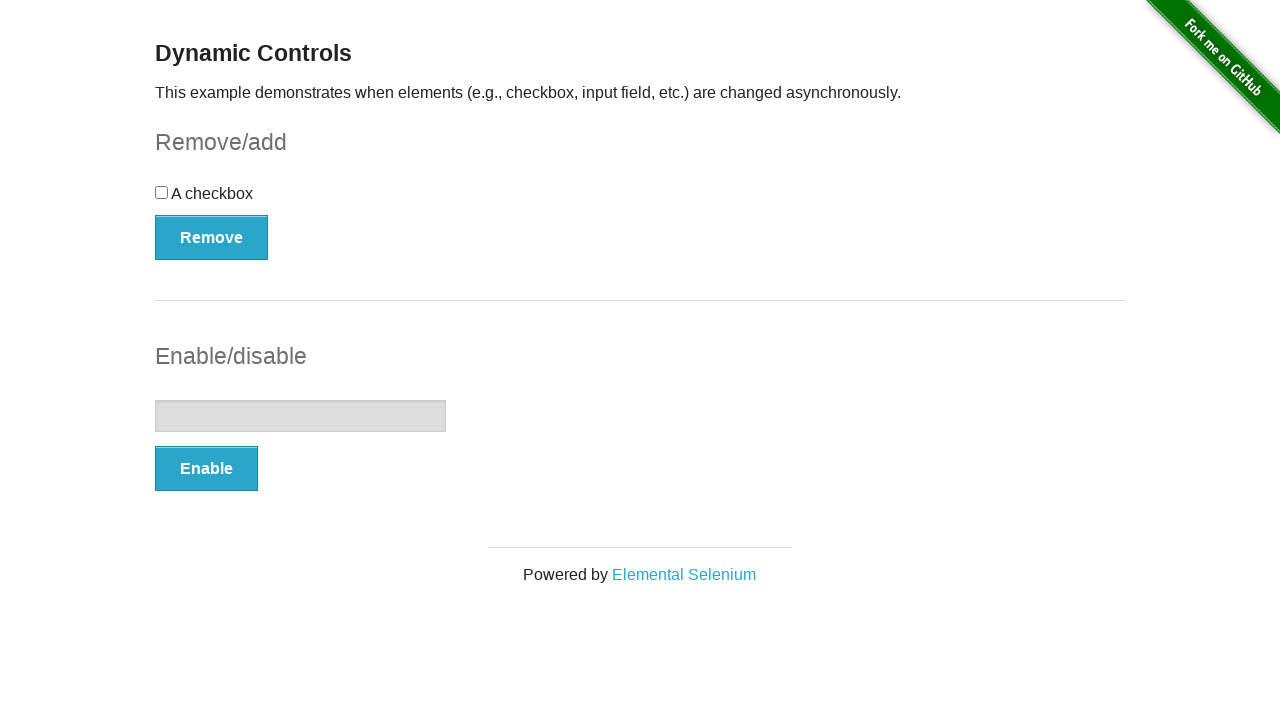

Waited for checkbox to become visible
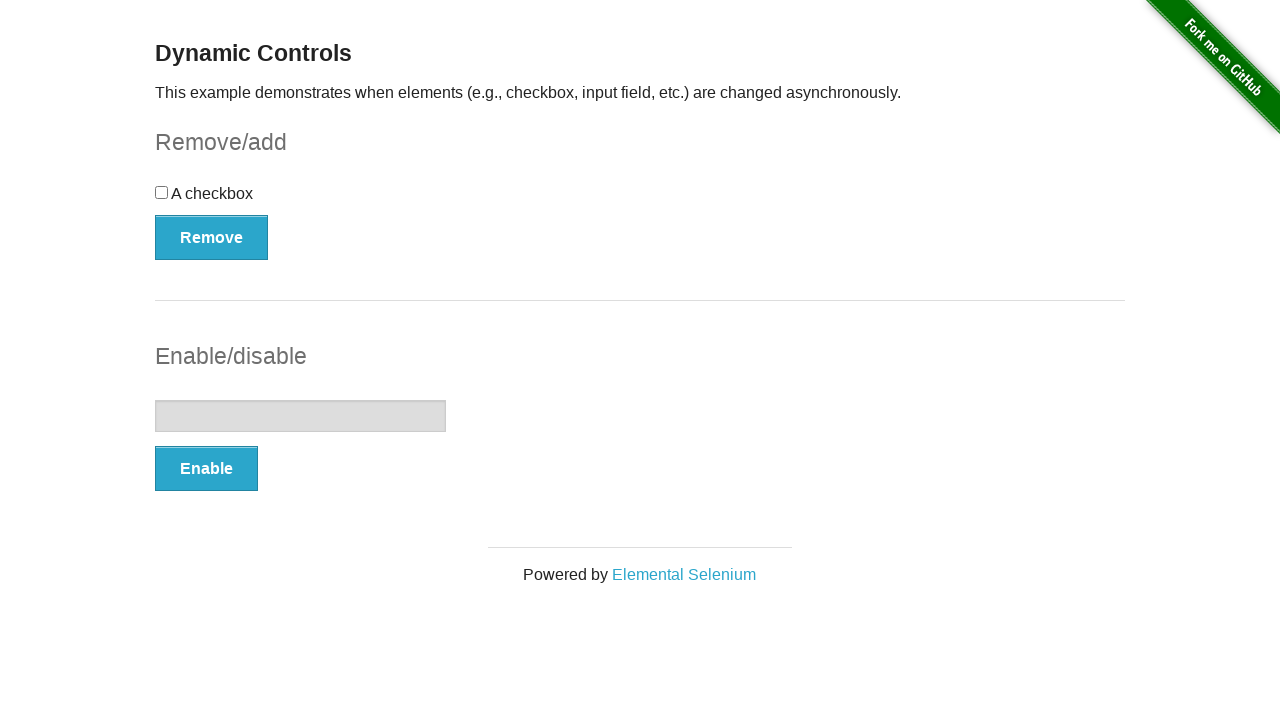

Clicked the checkbox
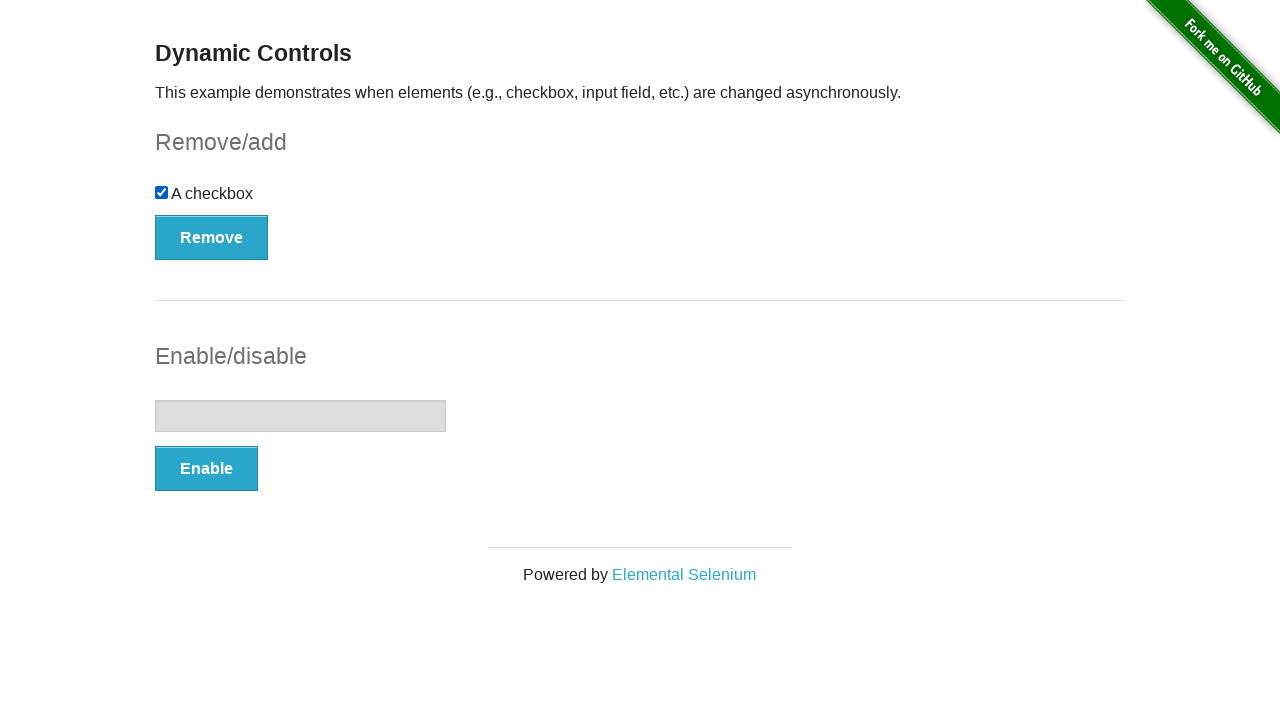

Waited for Remove button to become visible
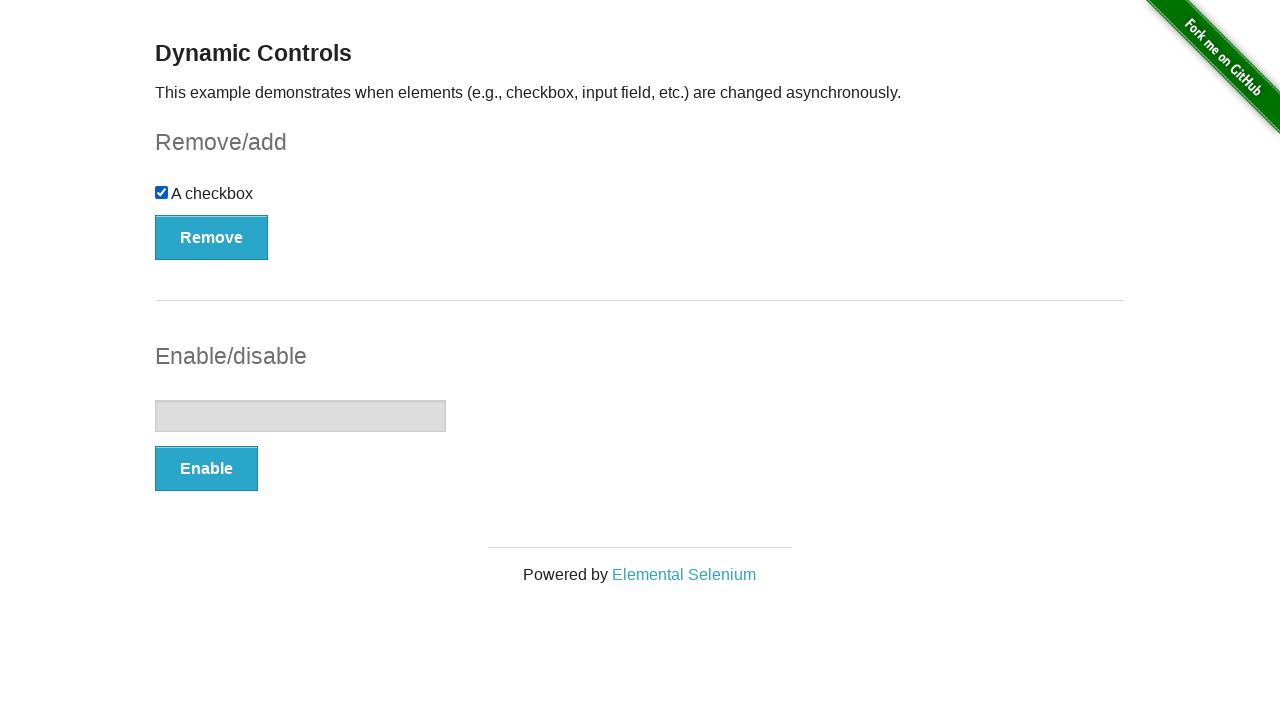

Clicked the Remove button
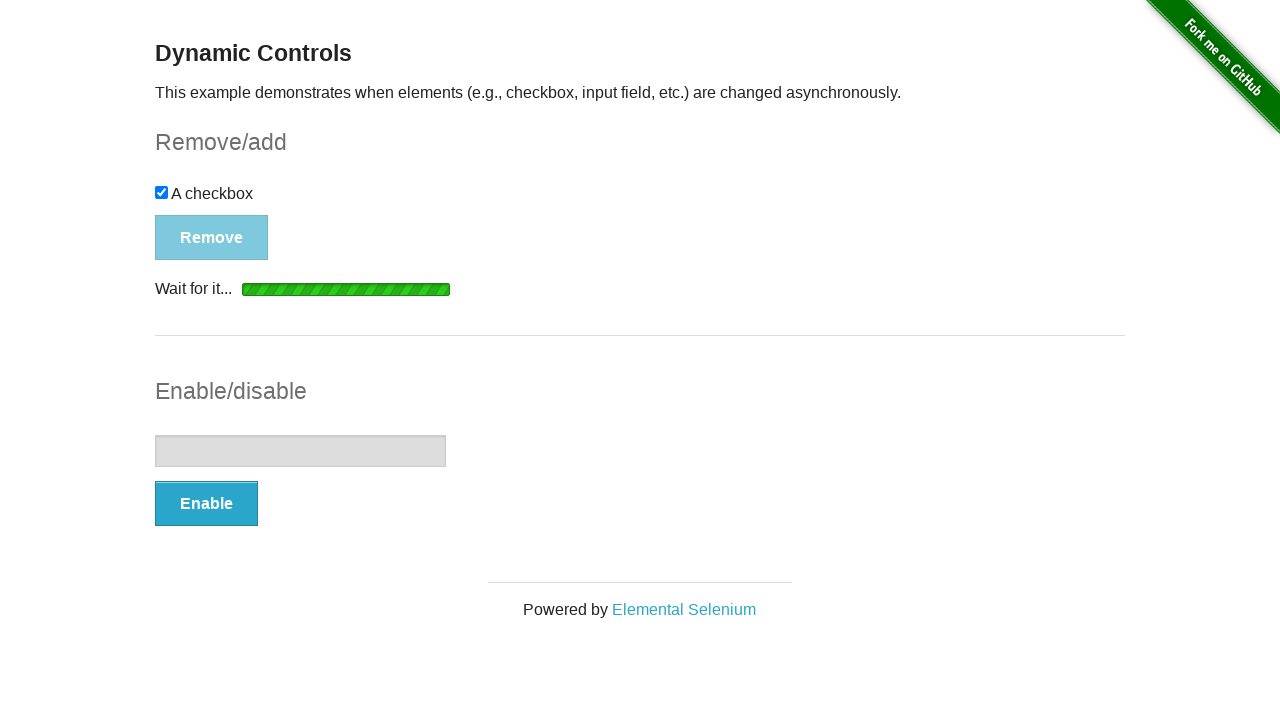

Loading indicator appeared
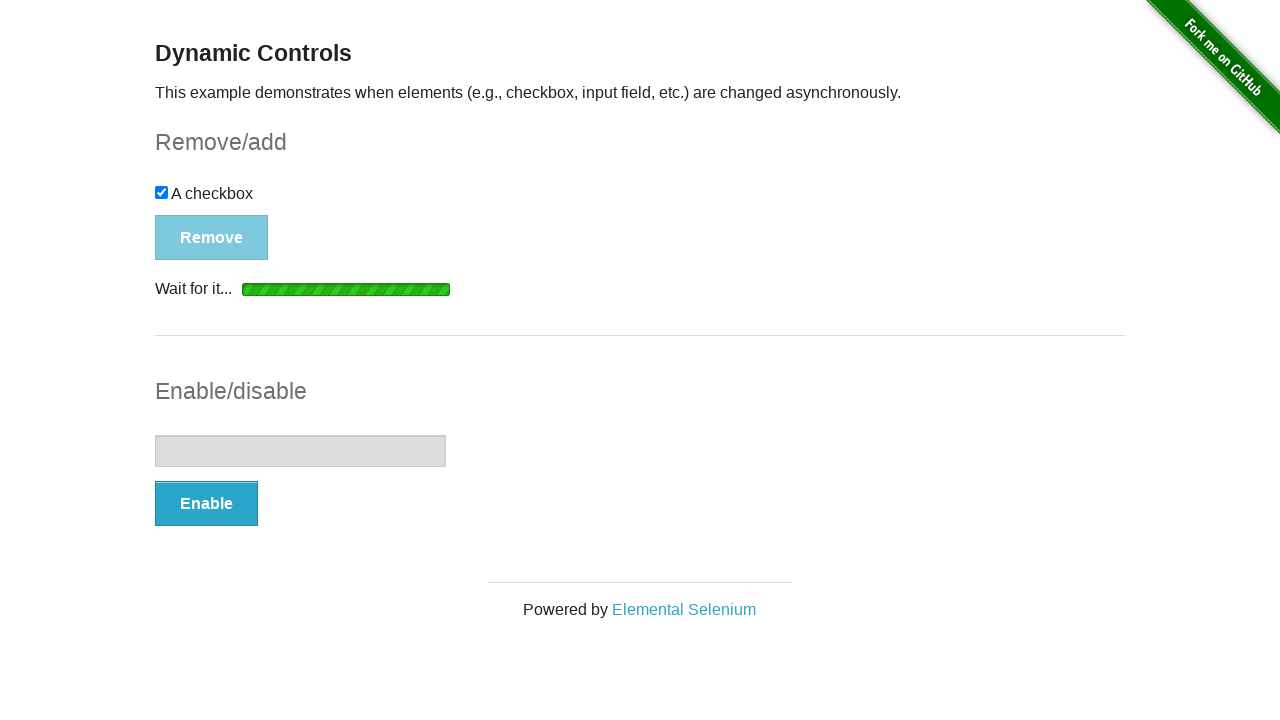

Loading indicator disappeared
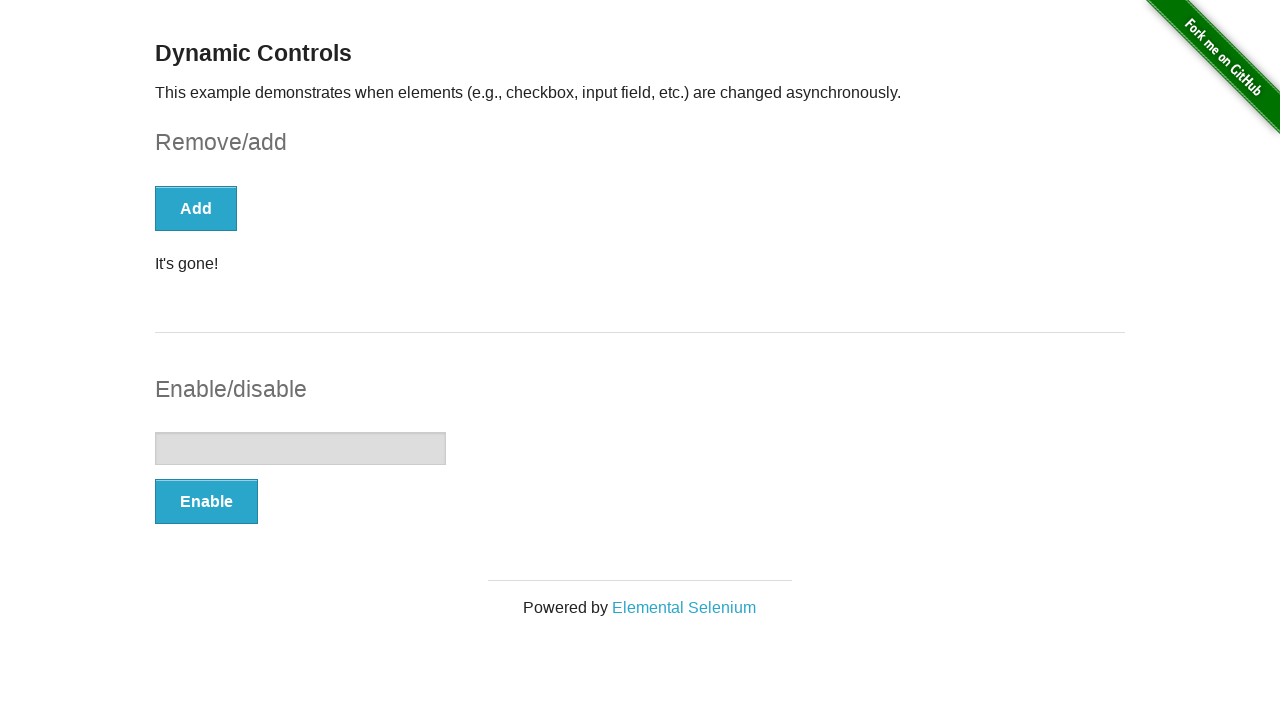

Waited for success message to appear
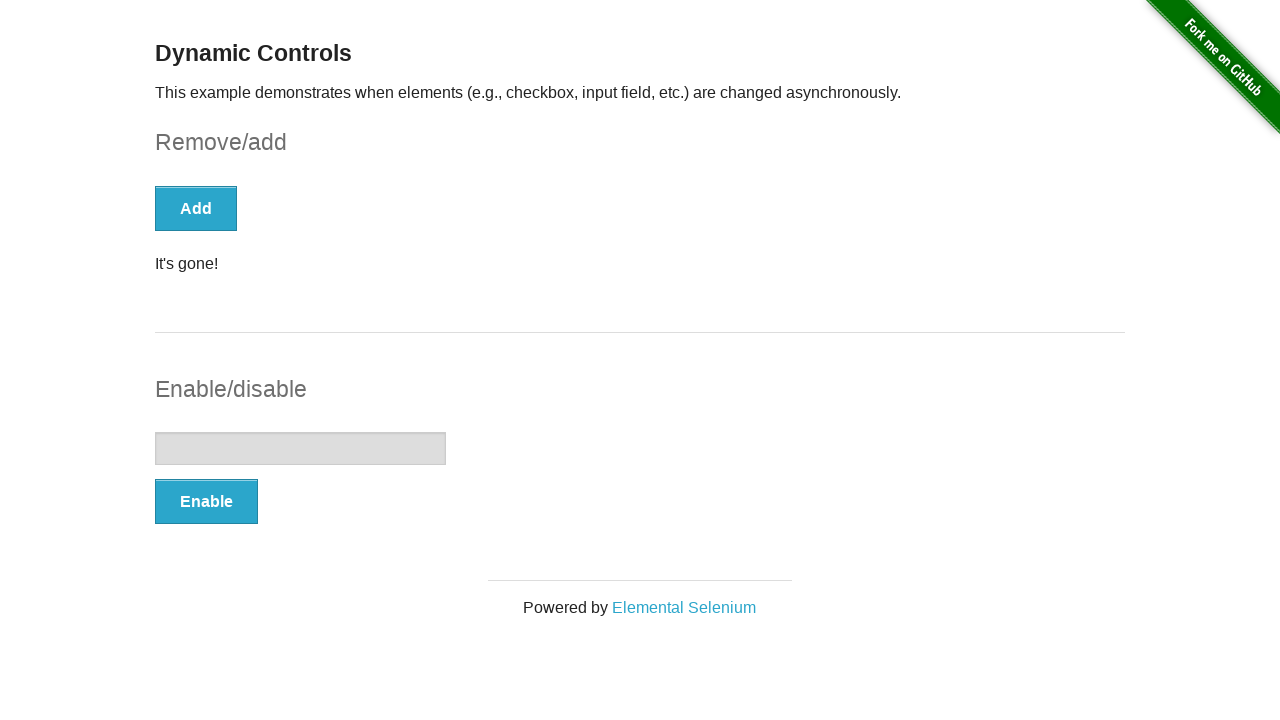

Verified success message is visible
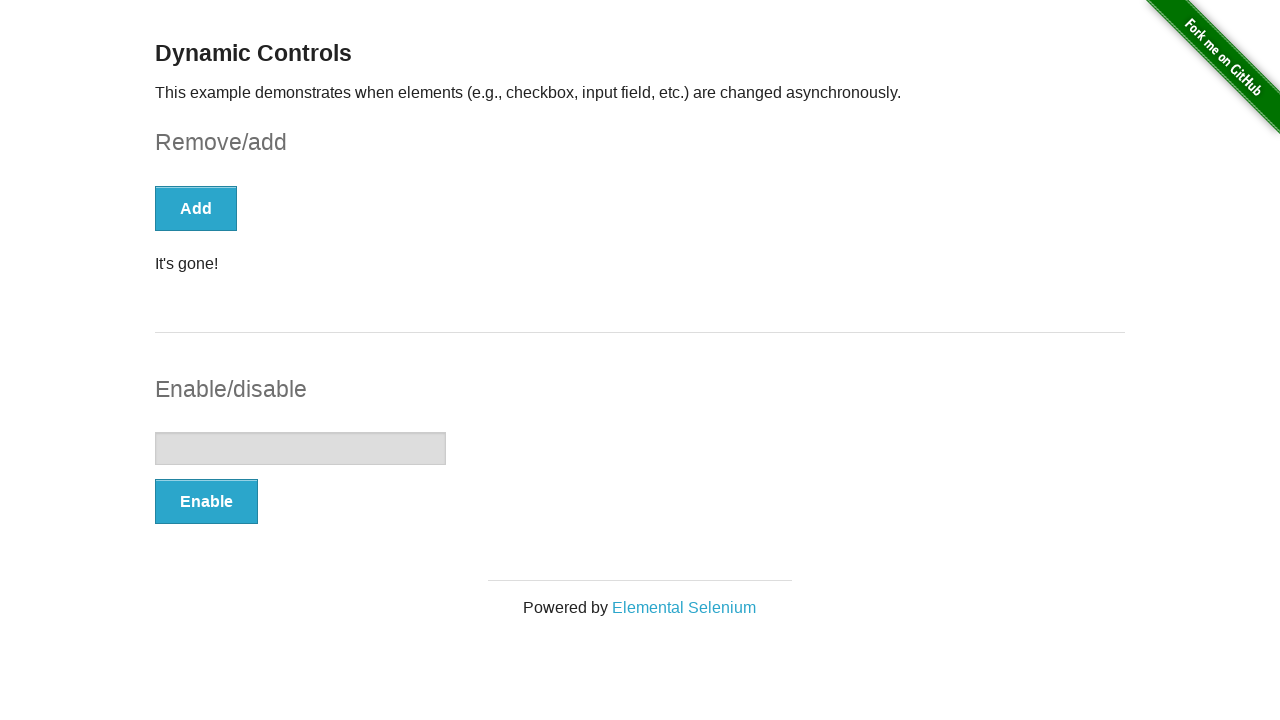

Verified checkbox is no longer visible
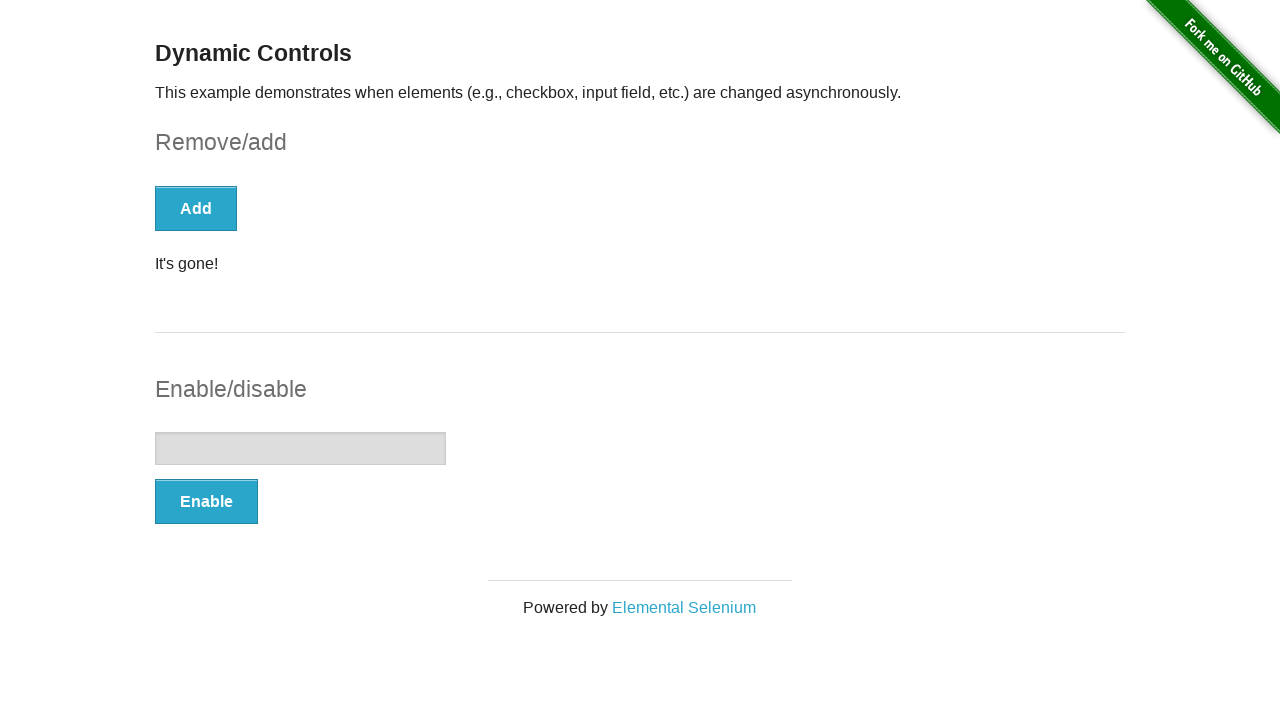

Waited for input field to become visible
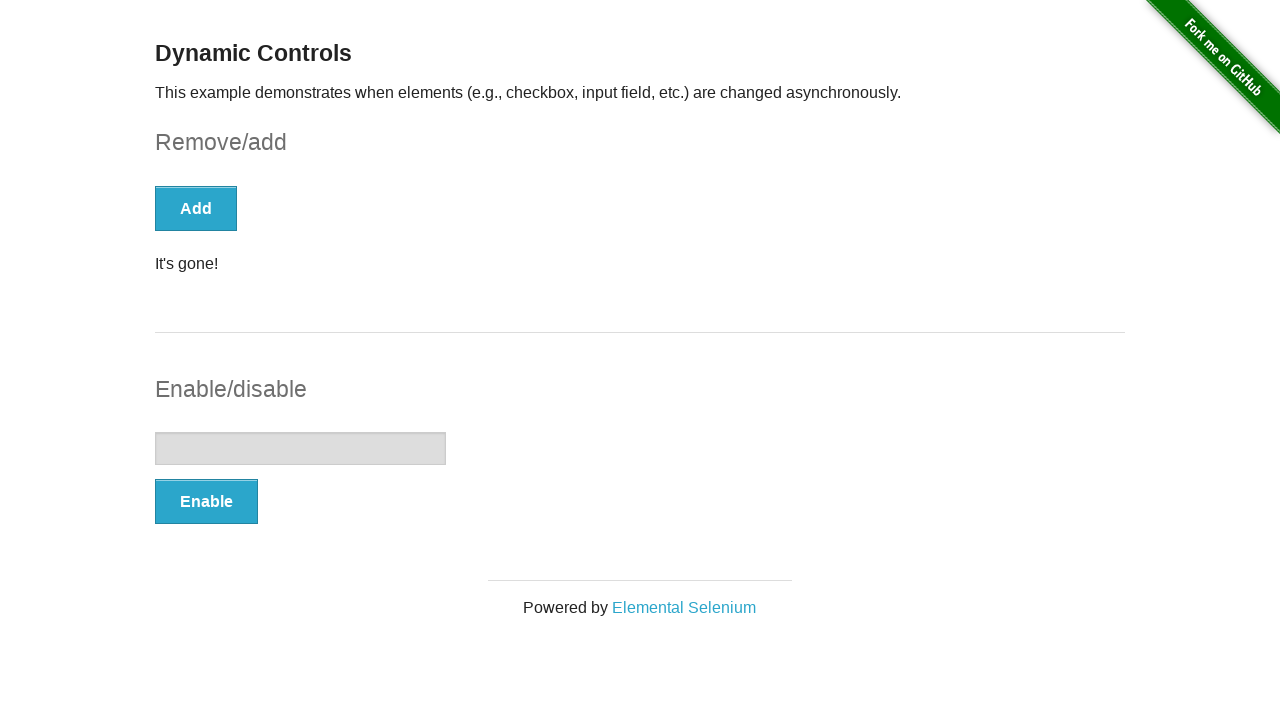

Verified input field is visible
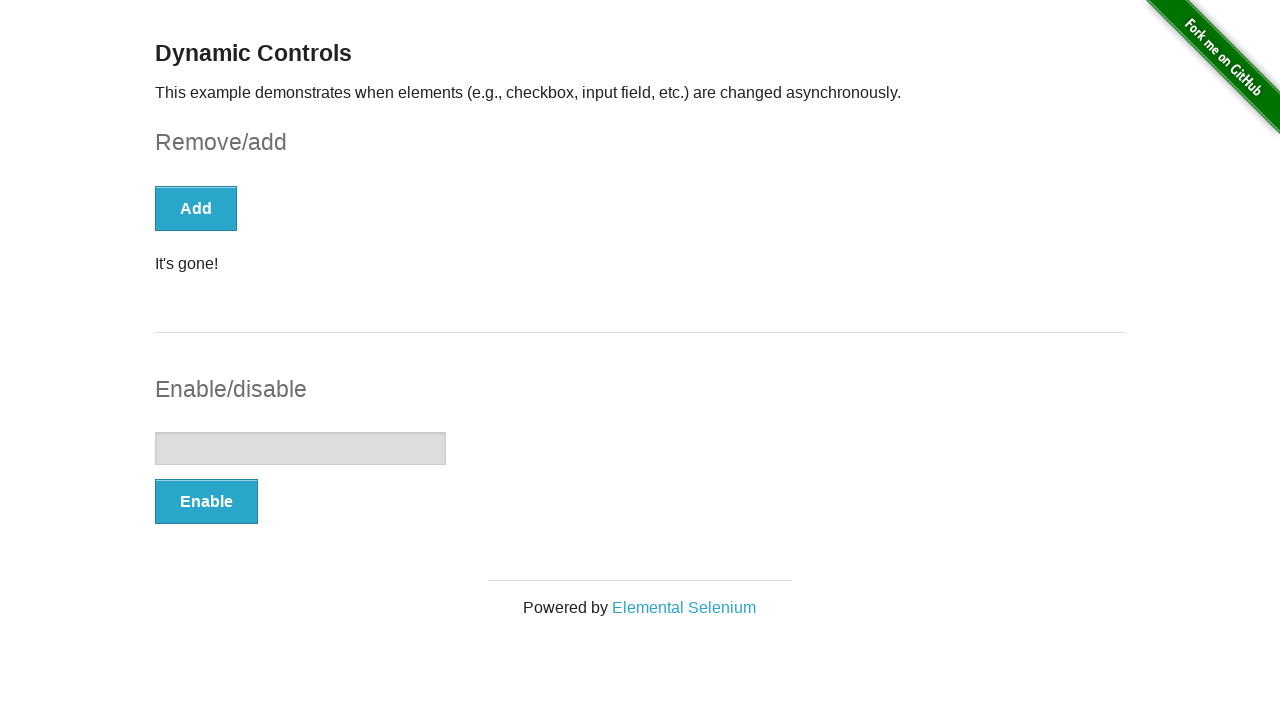

Waited for Enable button to become visible
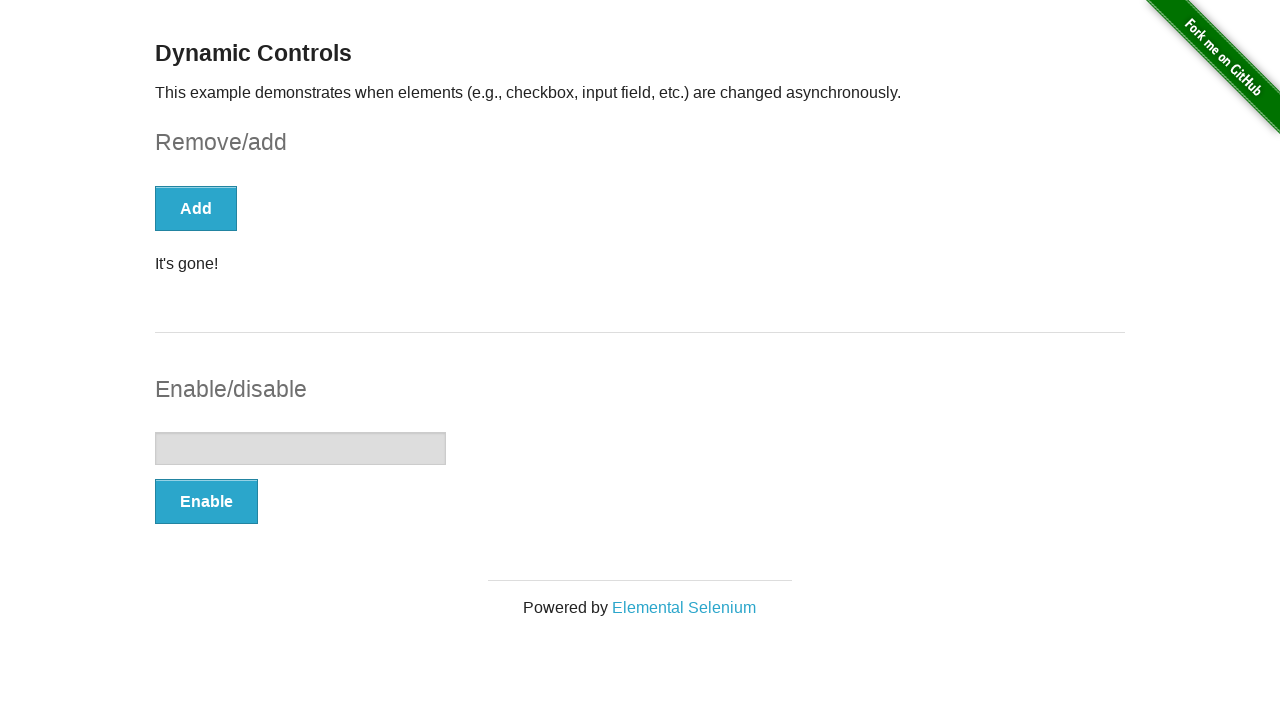

Clicked the Enable button
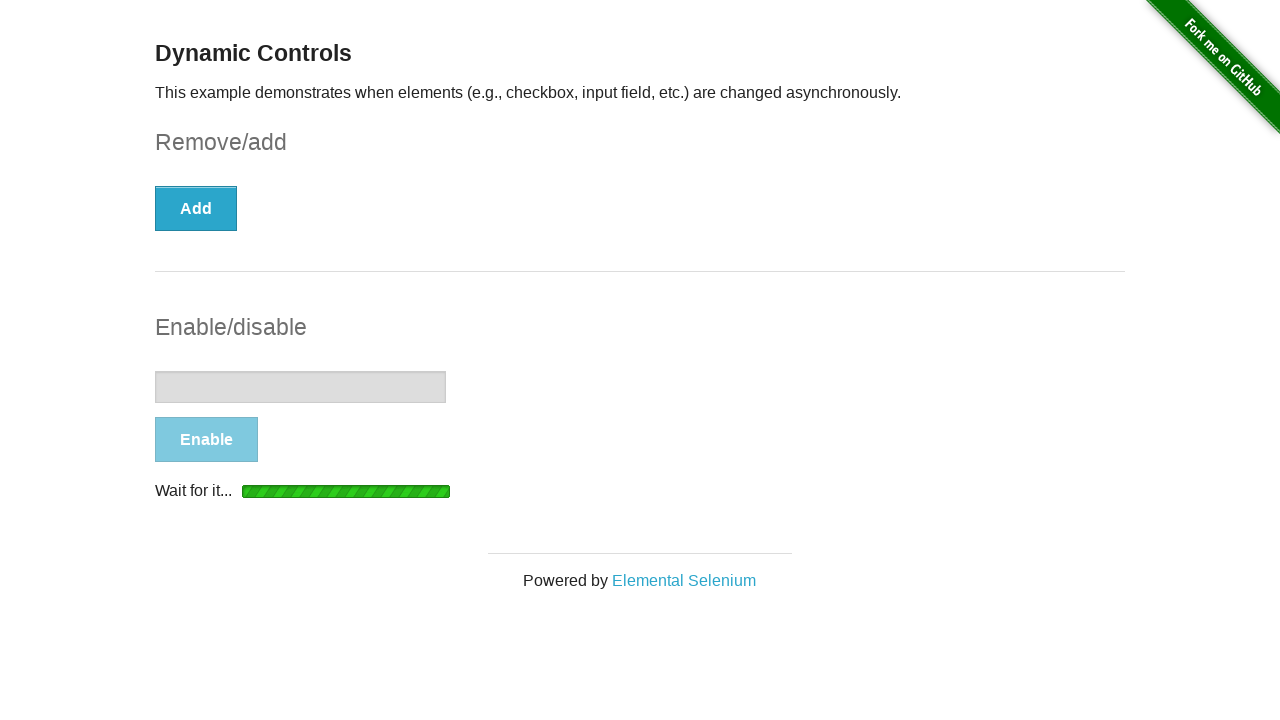

Loading indicator disappeared after enabling
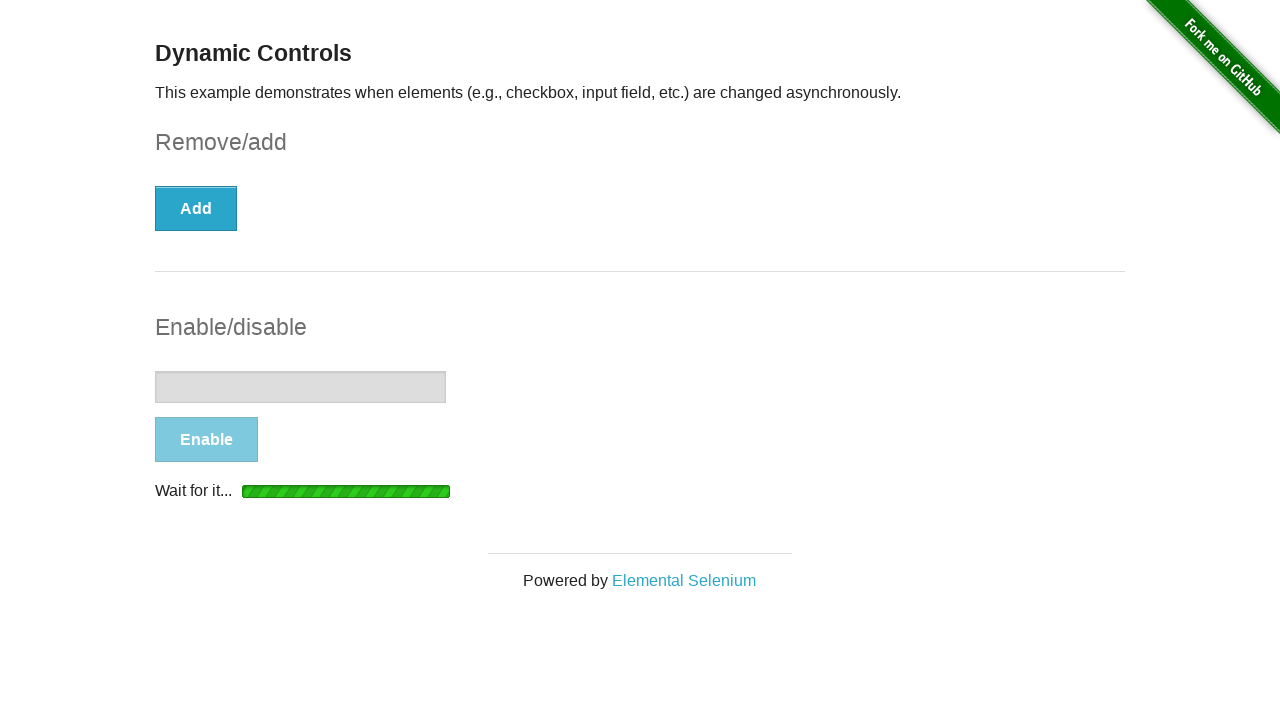

Waited for message to appear after enabling
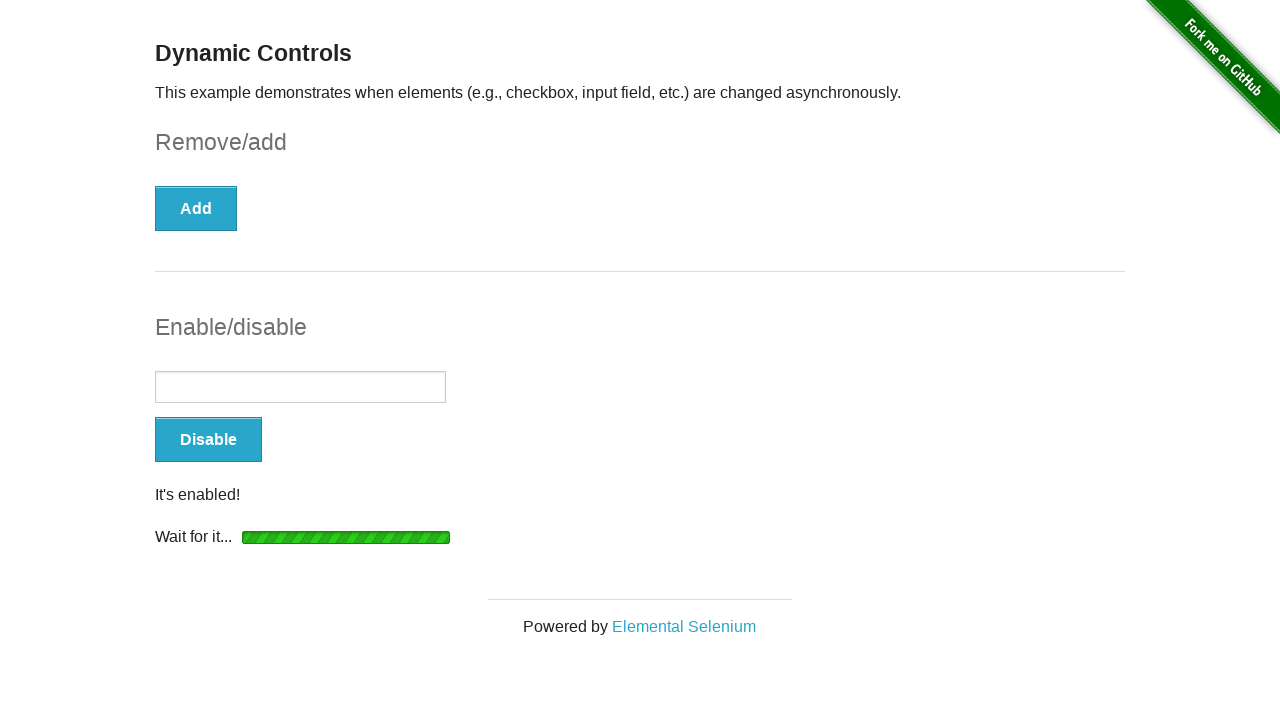

Verified message is visible after enabling
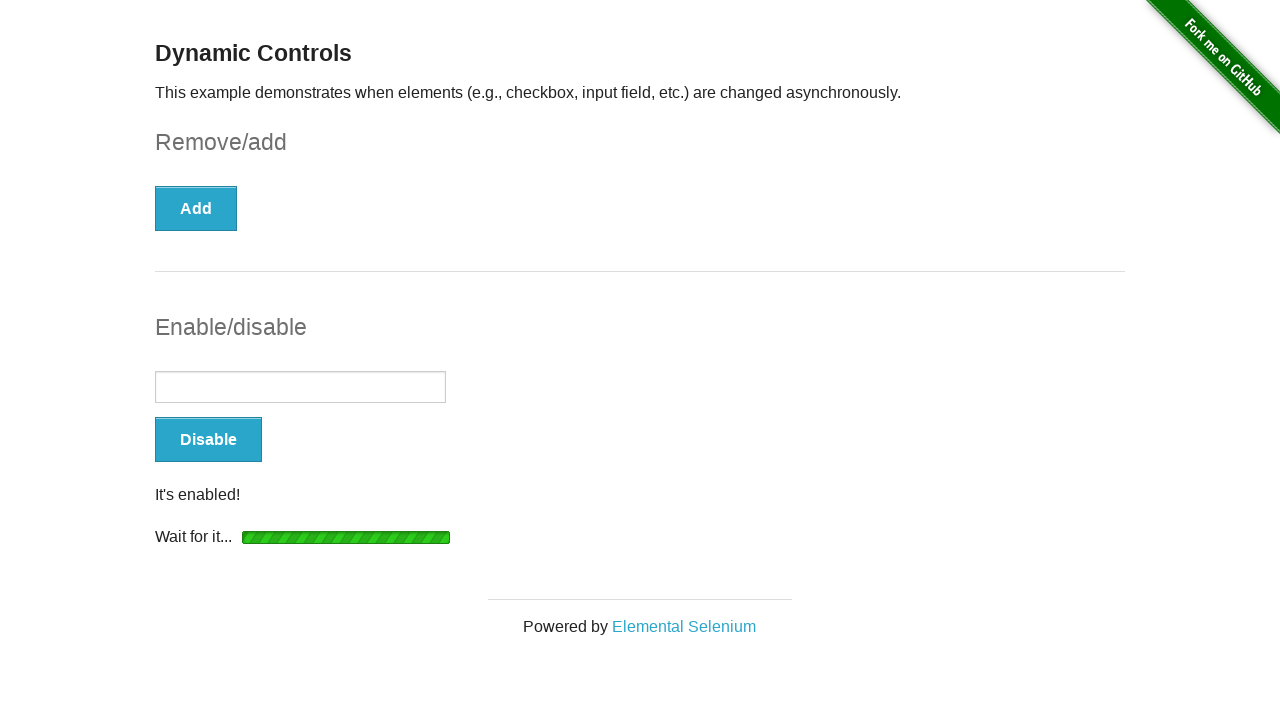

Waited for Disable button to become visible
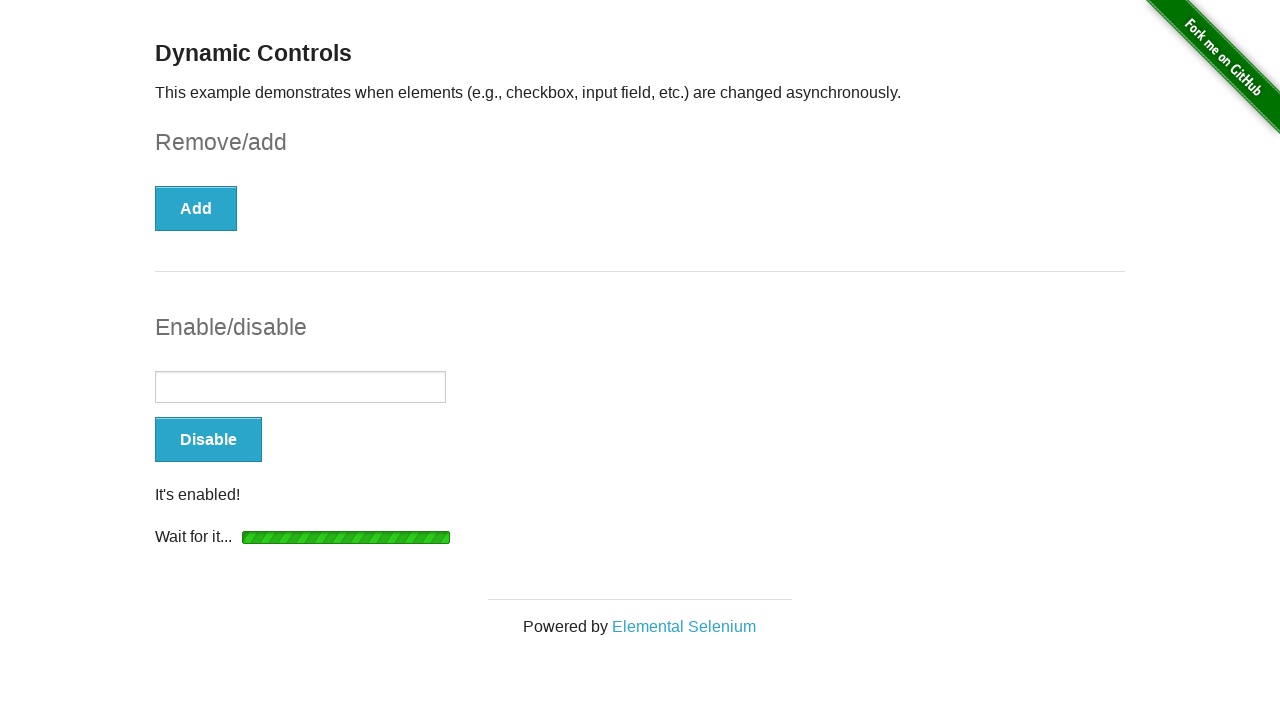

Verified Disable button is visible
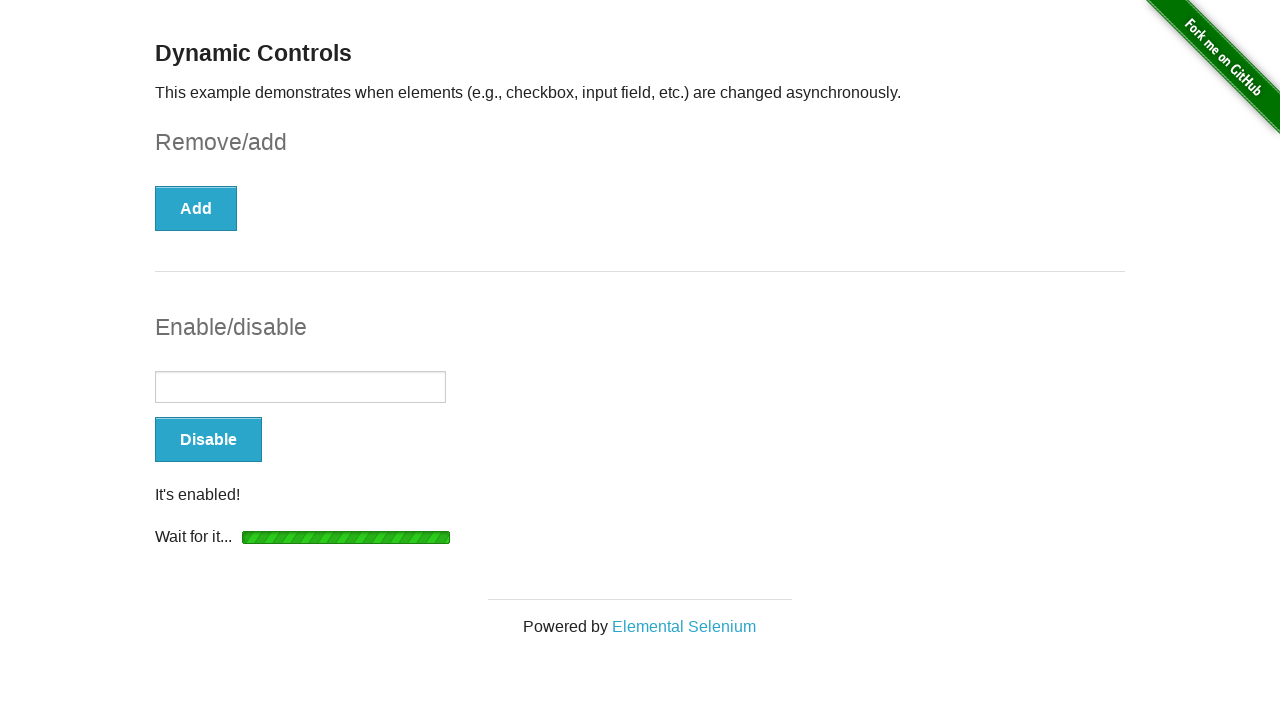

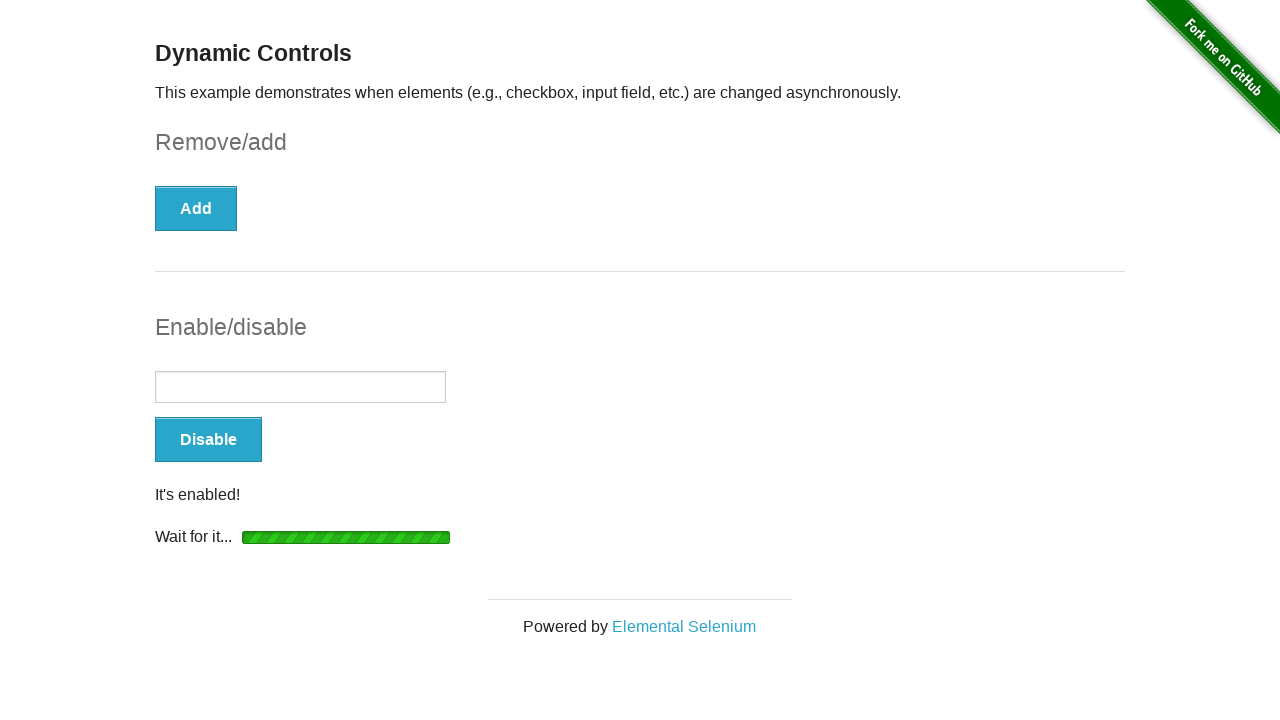